Tests filling out a practice registration form on DemoQA by entering first name, last name, email, selecting gender, and entering phone number

Starting URL: https://demoqa.com/automation-practice-form

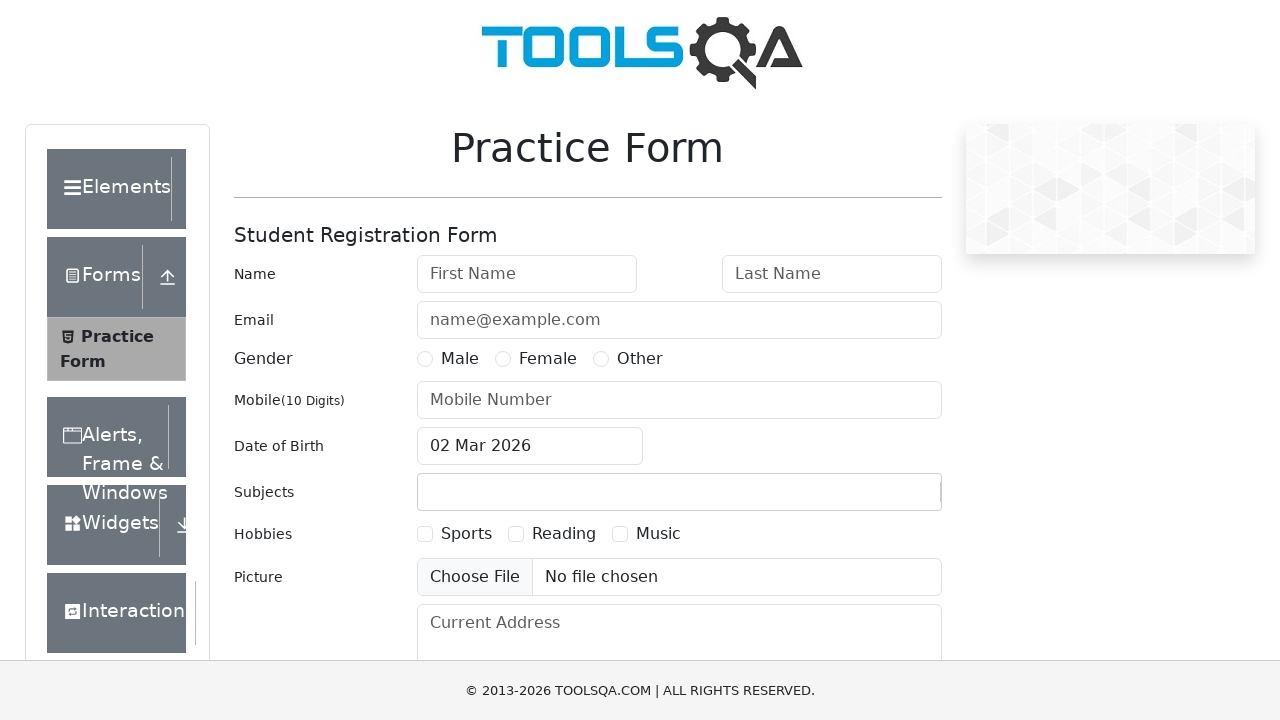

Filled first name field with 'Chimane' on #firstName
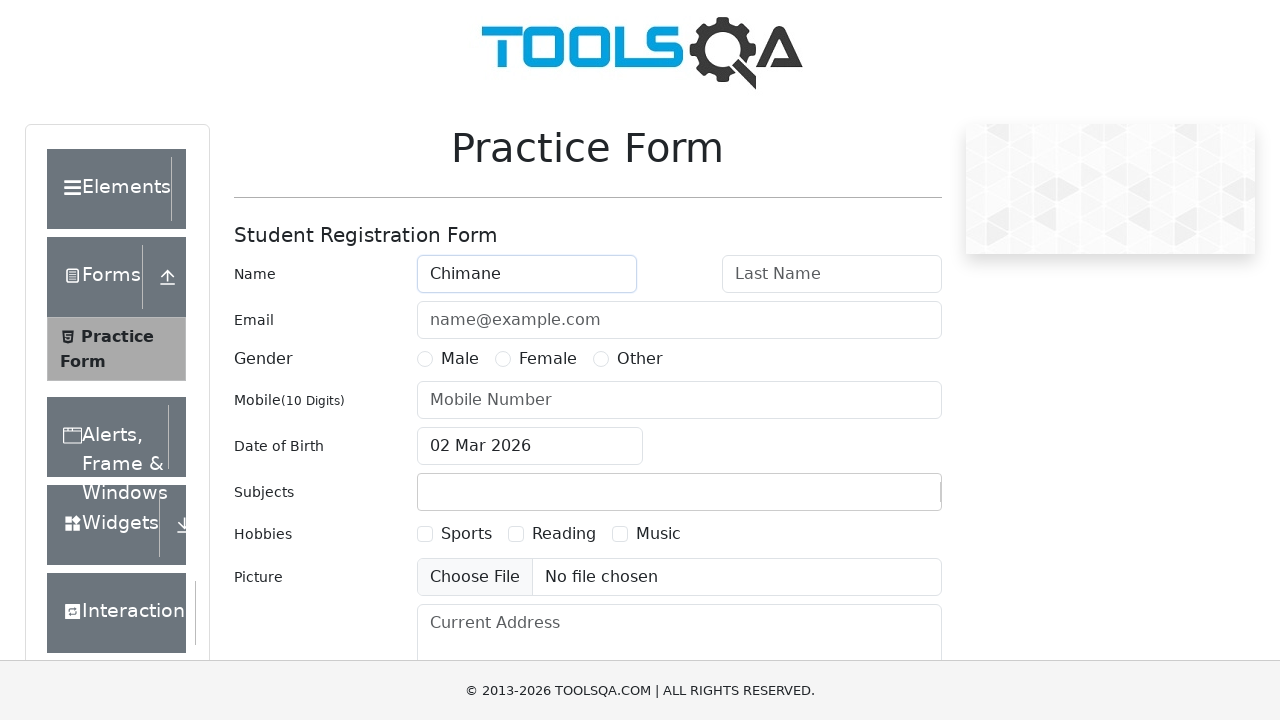

Filled last name field with 'Morekhure' on #lastName
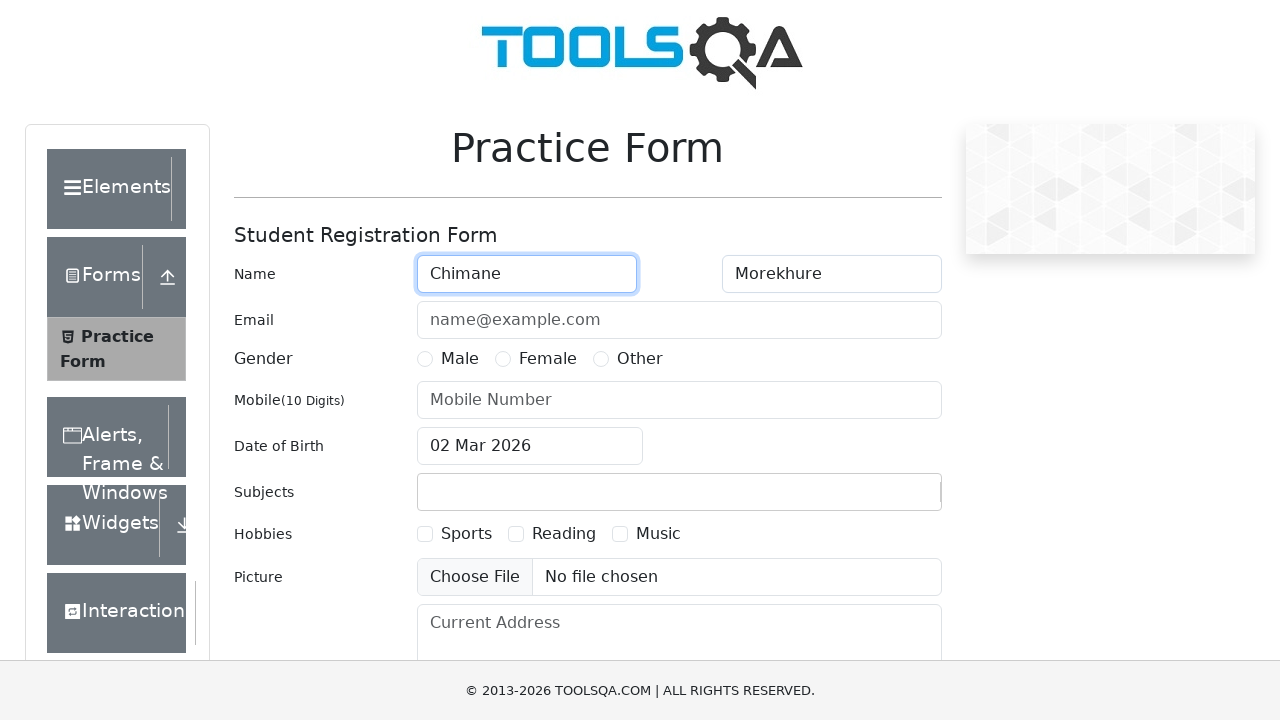

Filled email field with 'chimanem@discovery.co.za' on #userEmail
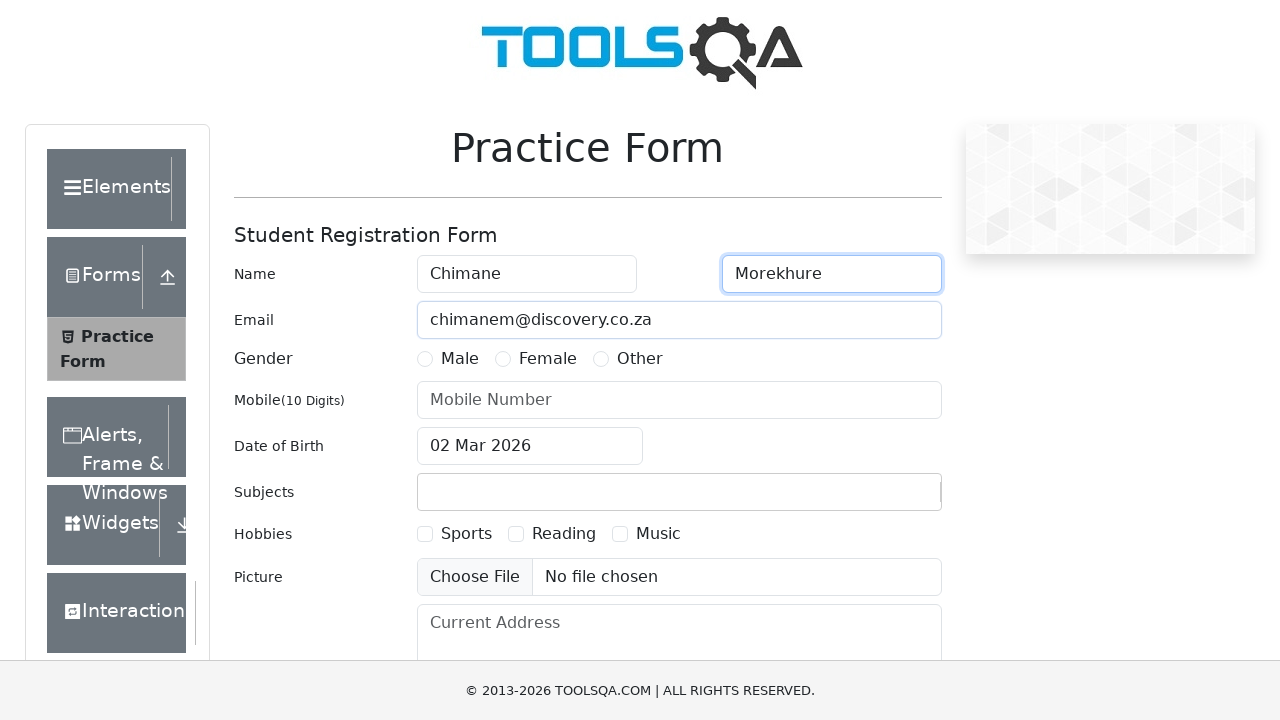

Selected male gender radio button at (460, 359) on #genterWrapper div:nth-child(1) label
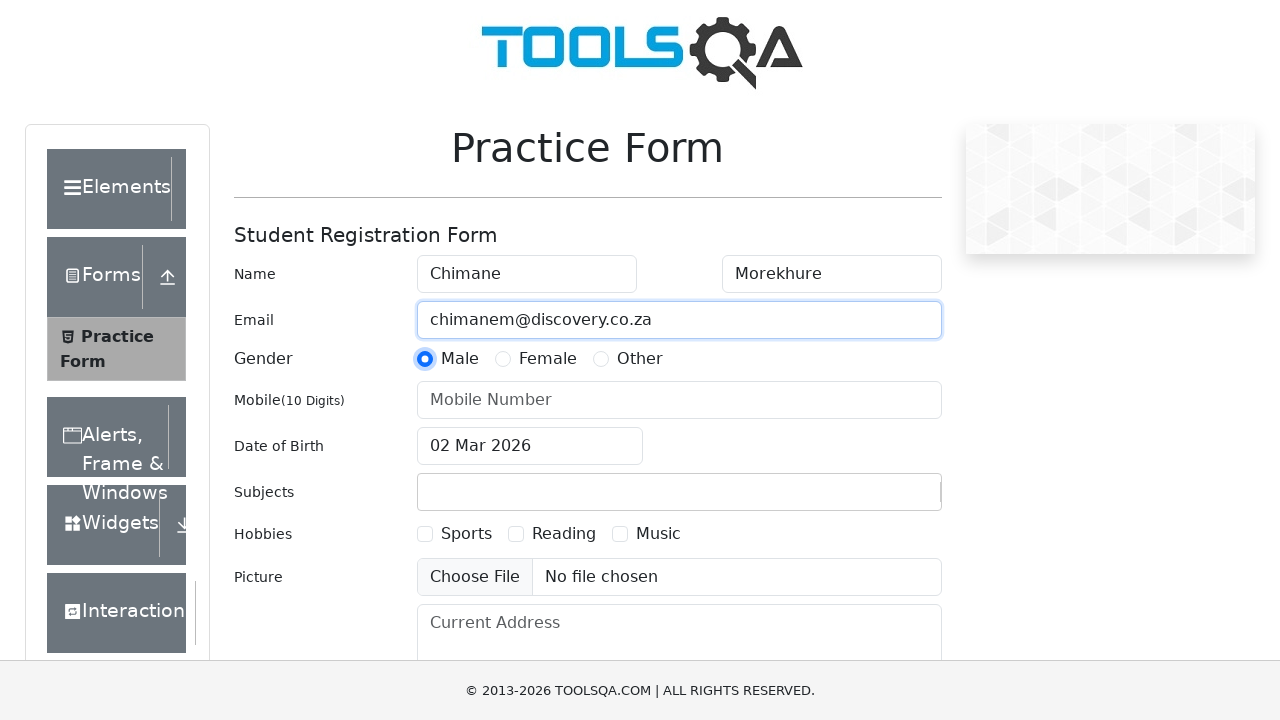

Filled mobile number field with '0743720832' on #userNumber
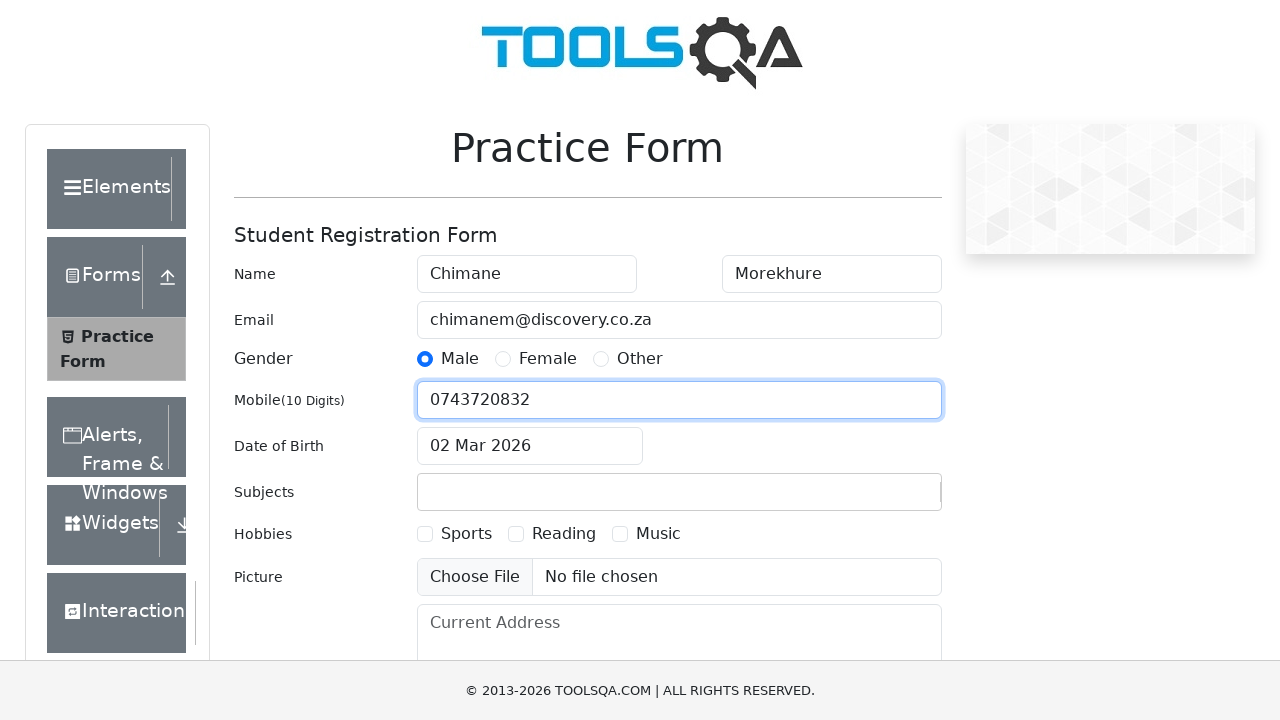

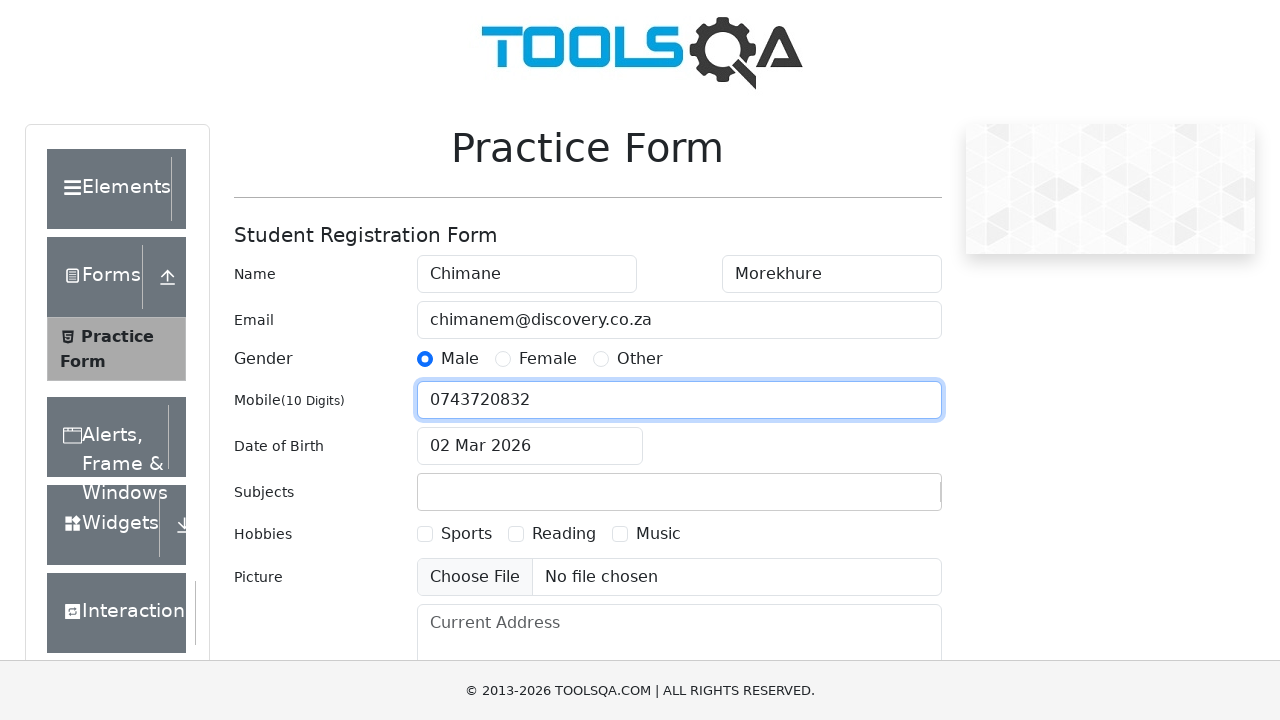